Tests a prompt alert on a linked page by clicking the prompt button and accepting the dialog

Starting URL: https://omayo.blogspot.com/

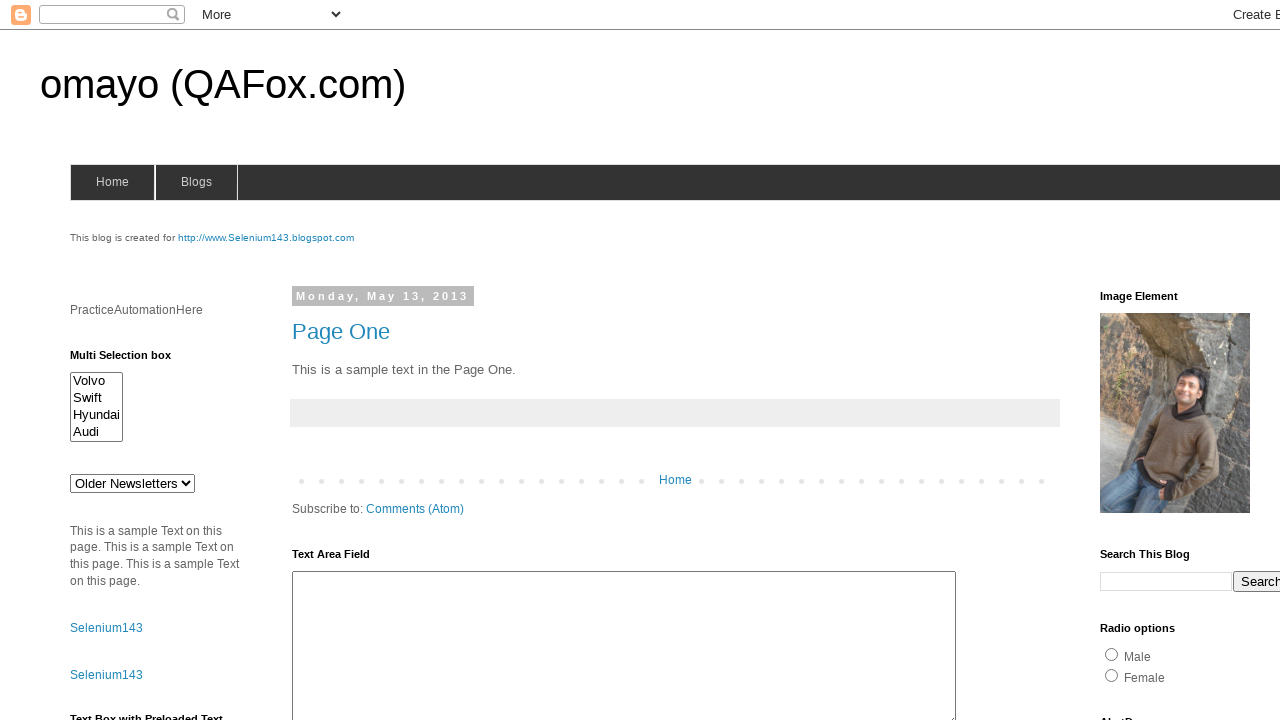

Clicked on 'onlytestingblog' link to navigate to linked page at (1156, 361) on xpath=//a[text()='onlytestingblog']
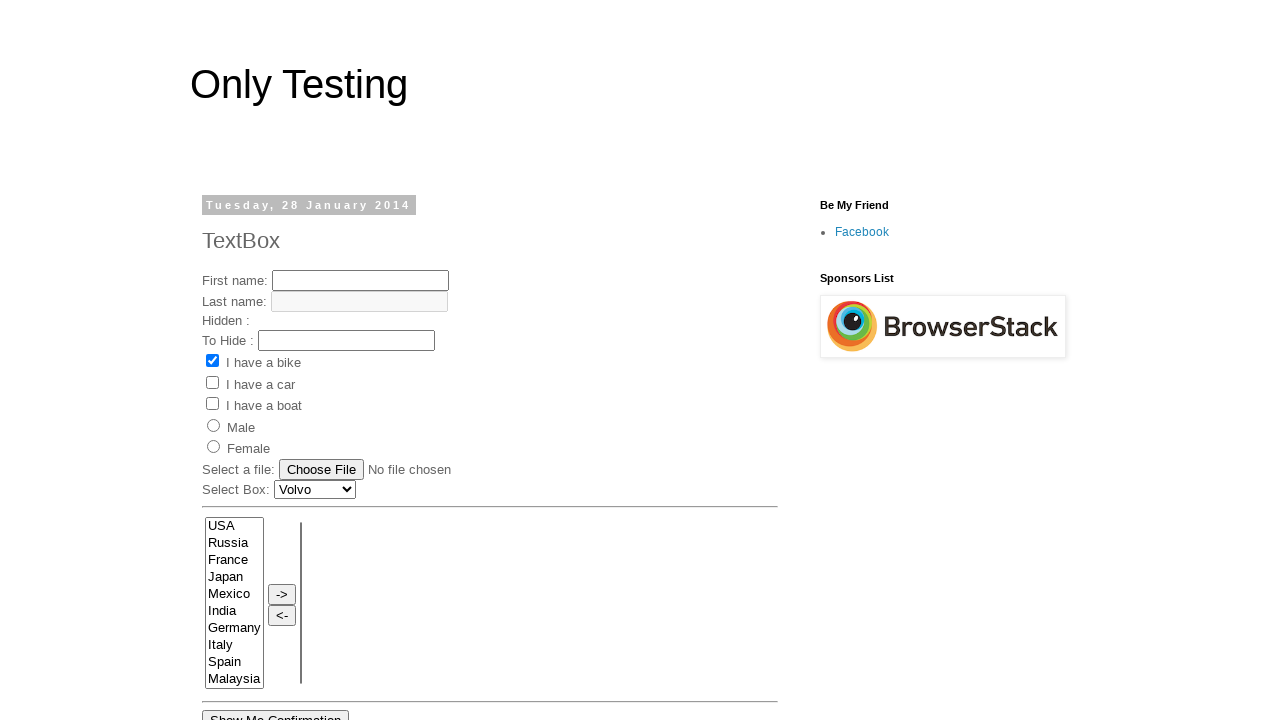

Set up dialog handler to accept prompt alerts
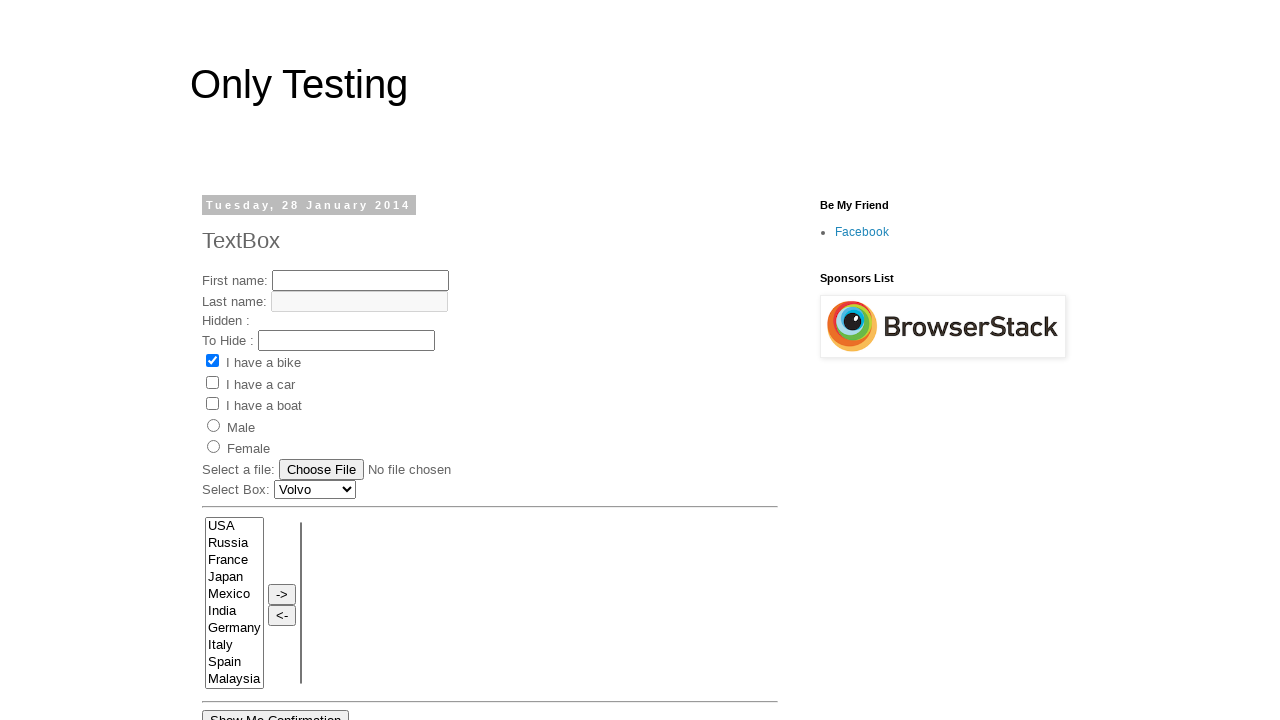

Clicked 'Show Me Prompt' button to trigger prompt dialog at (364, 360) on xpath=//button[text()='Show Me Prompt']
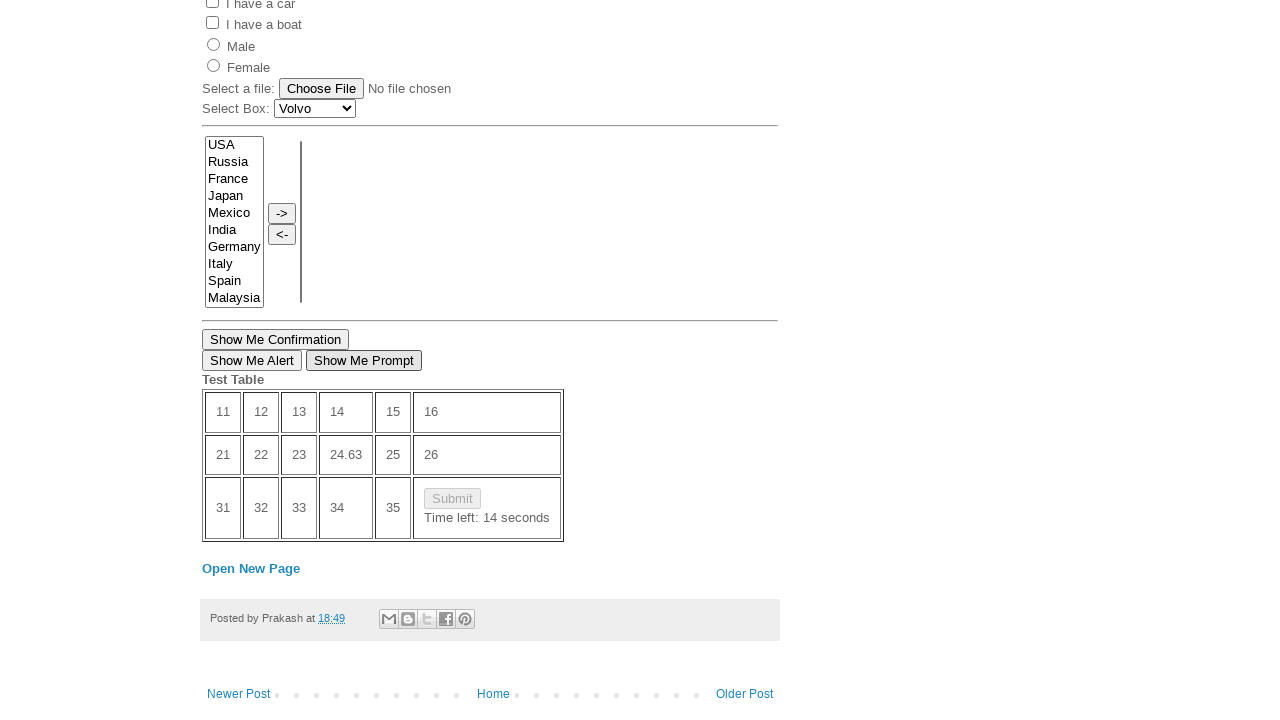

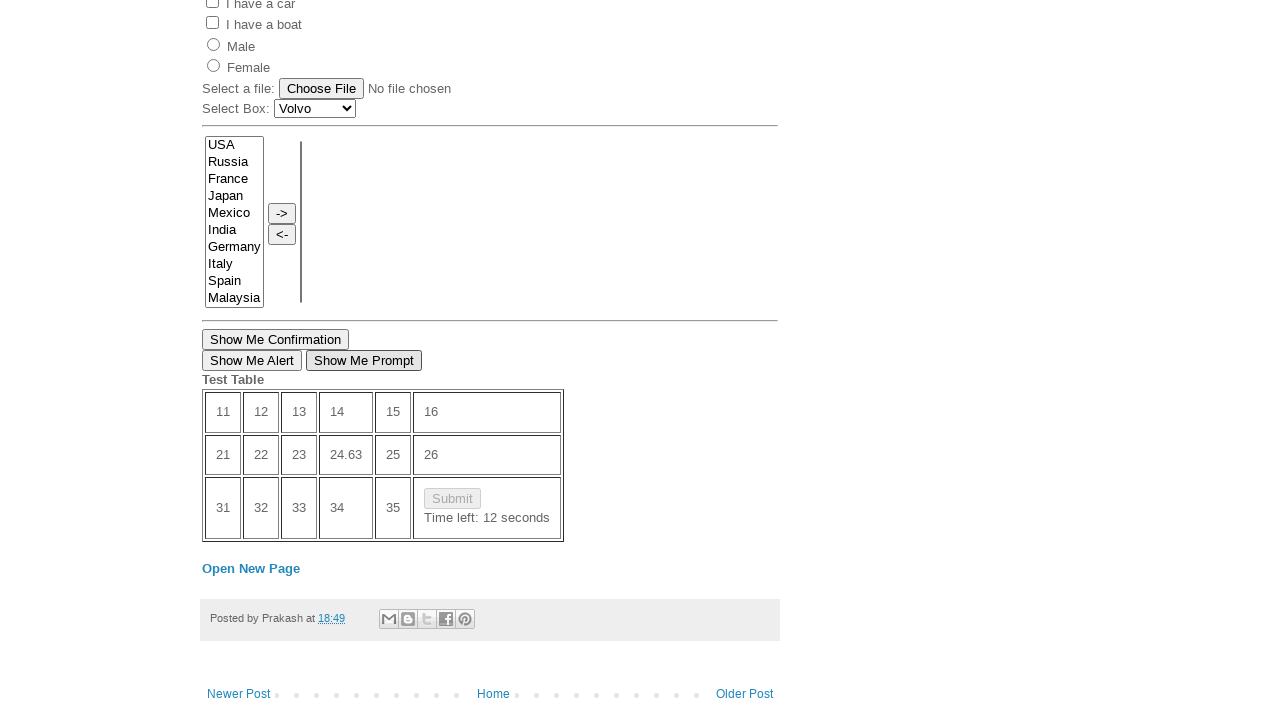